Tests text-to-speech functionality by selecting a voice option, entering text, and triggering the speech synthesis

Starting URL: https://ttsmp3.com/text-to-speech/British2English/

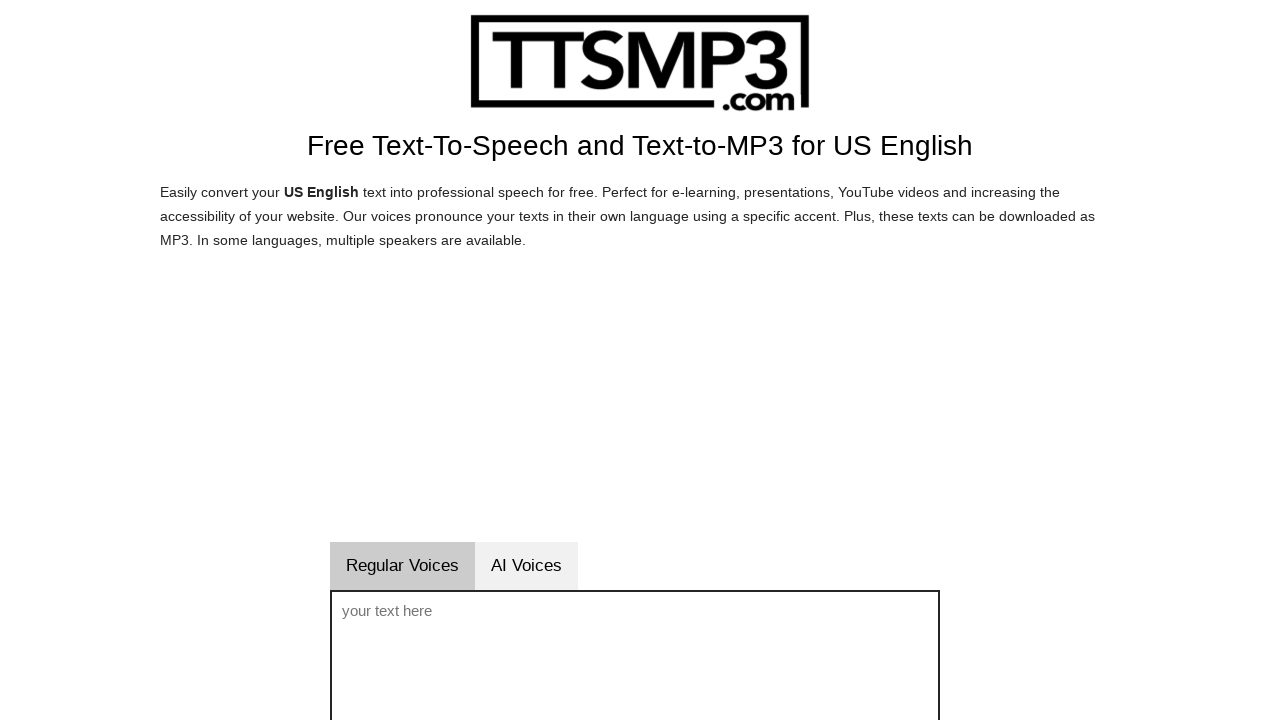

Selected British English / Brian voice option on #sprachwahl
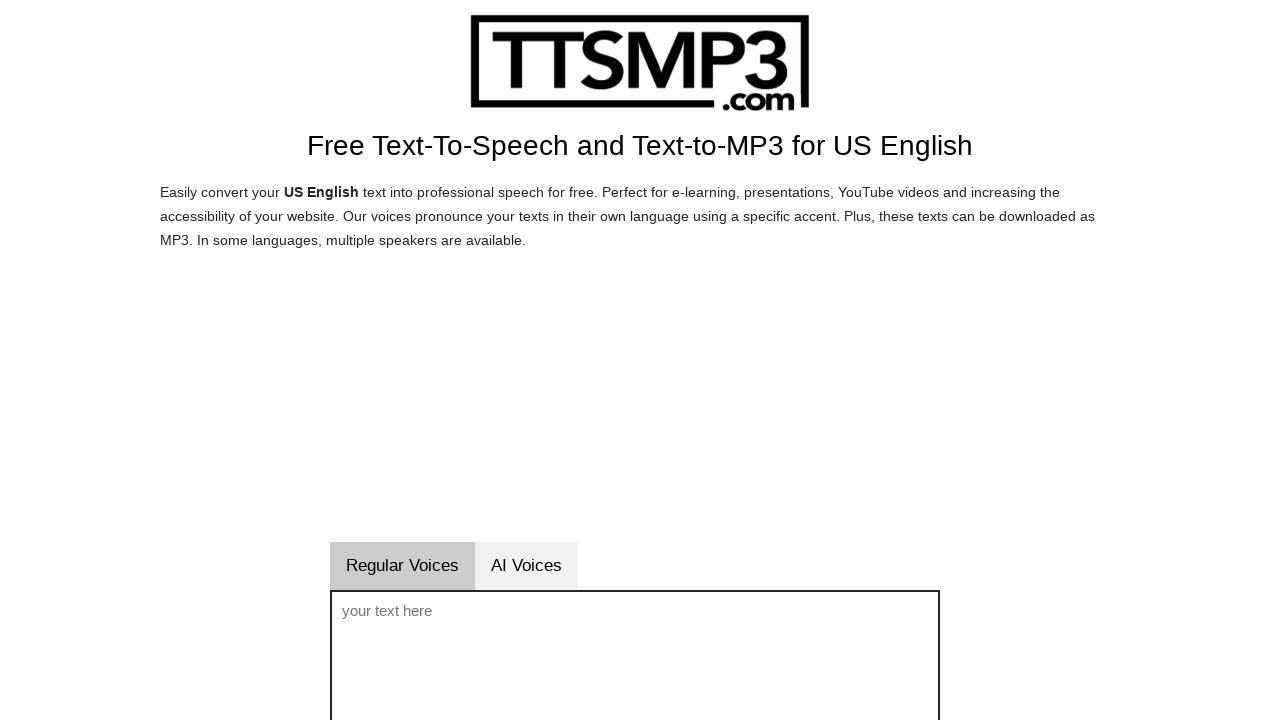

Entered text 'Hi. My name is Lalit' in voice text field on #voicetext
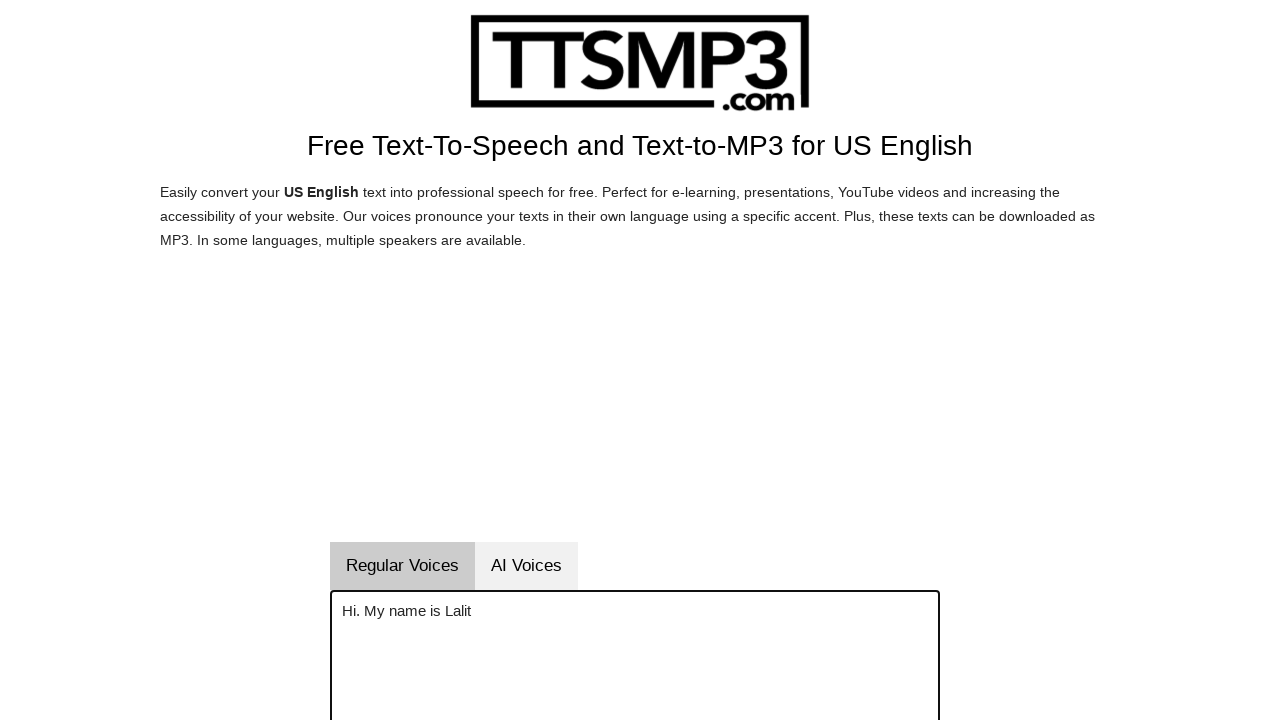

Clicked speak button to trigger text-to-speech synthesis at (694, 360) on #vorlesenbutton
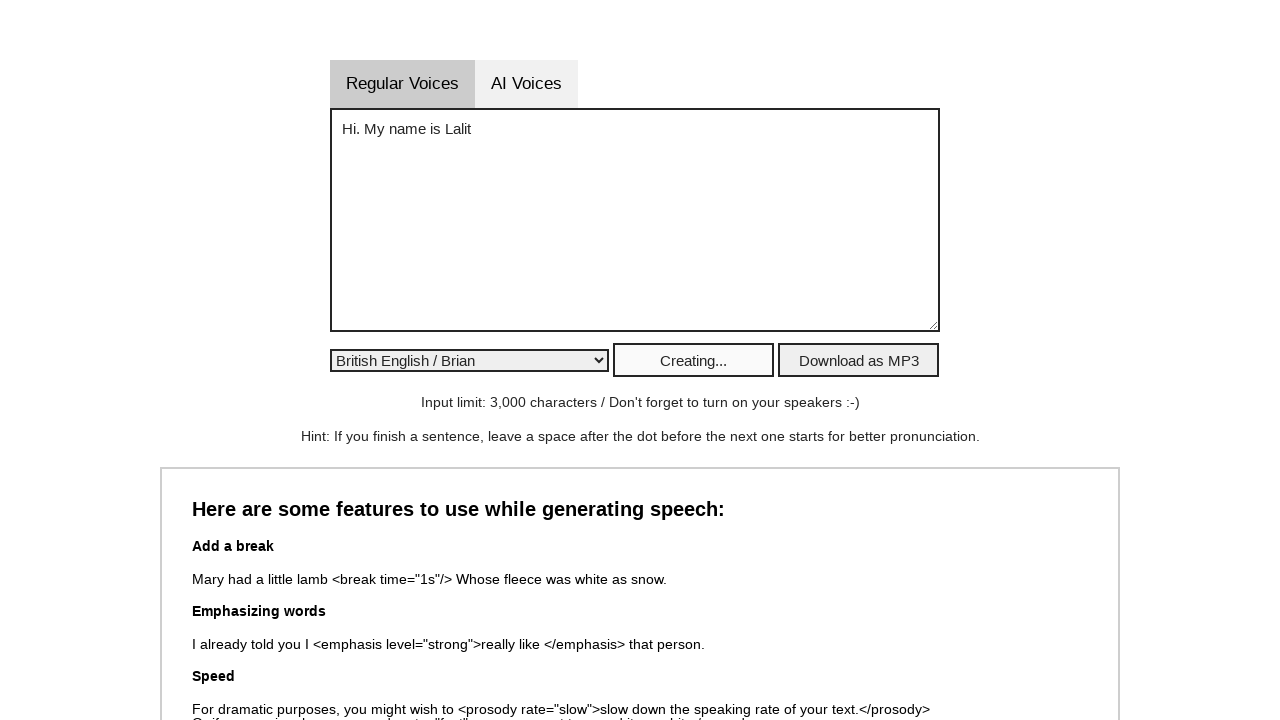

Cleared text from voice text field on #voicetext
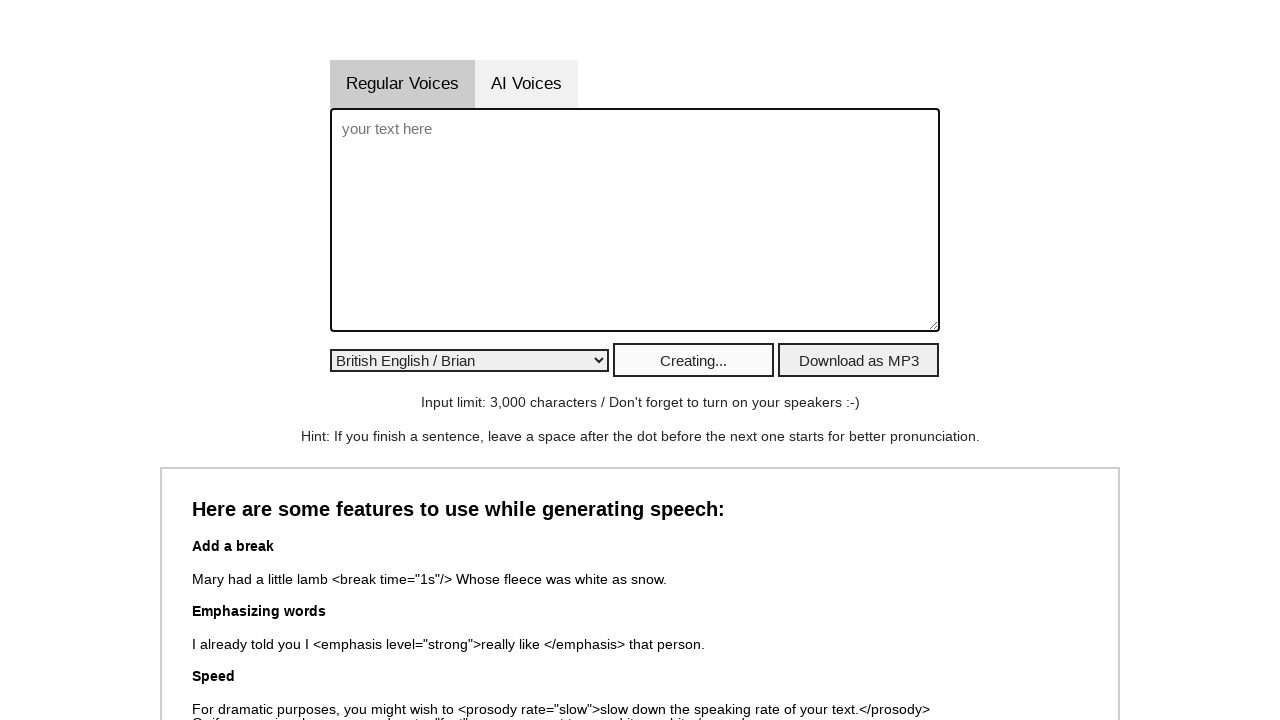

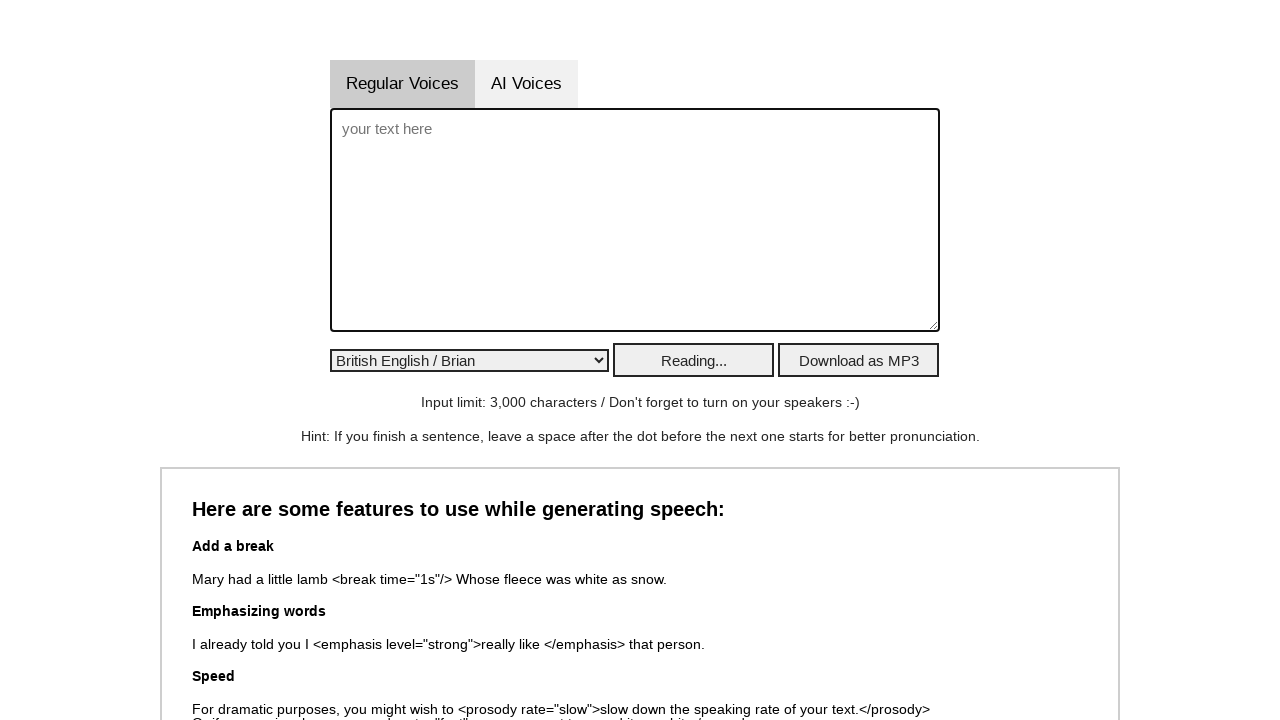